Tests dropdown select functionality by clicking on a dropdown element and selecting an option by visible text on a demo page.

Starting URL: https://the-internet.herokuapp.com/dropdown

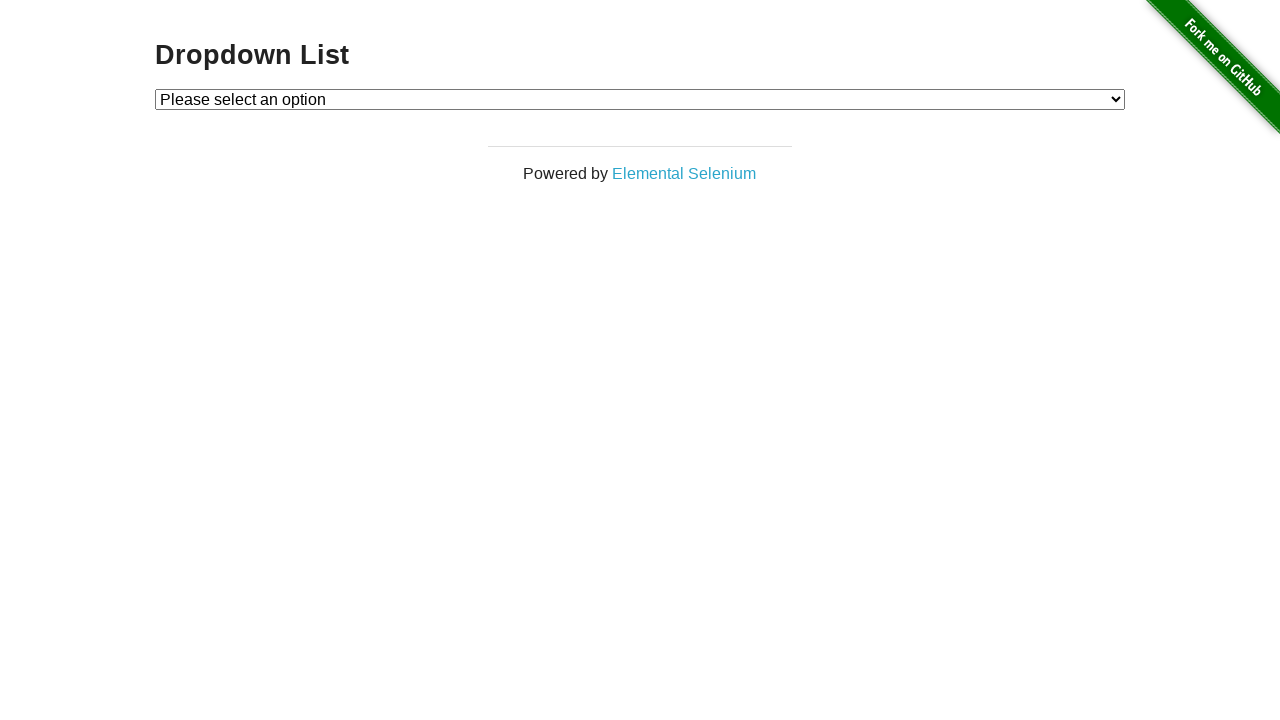

Clicked on dropdown element to open it at (640, 99) on #dropdown
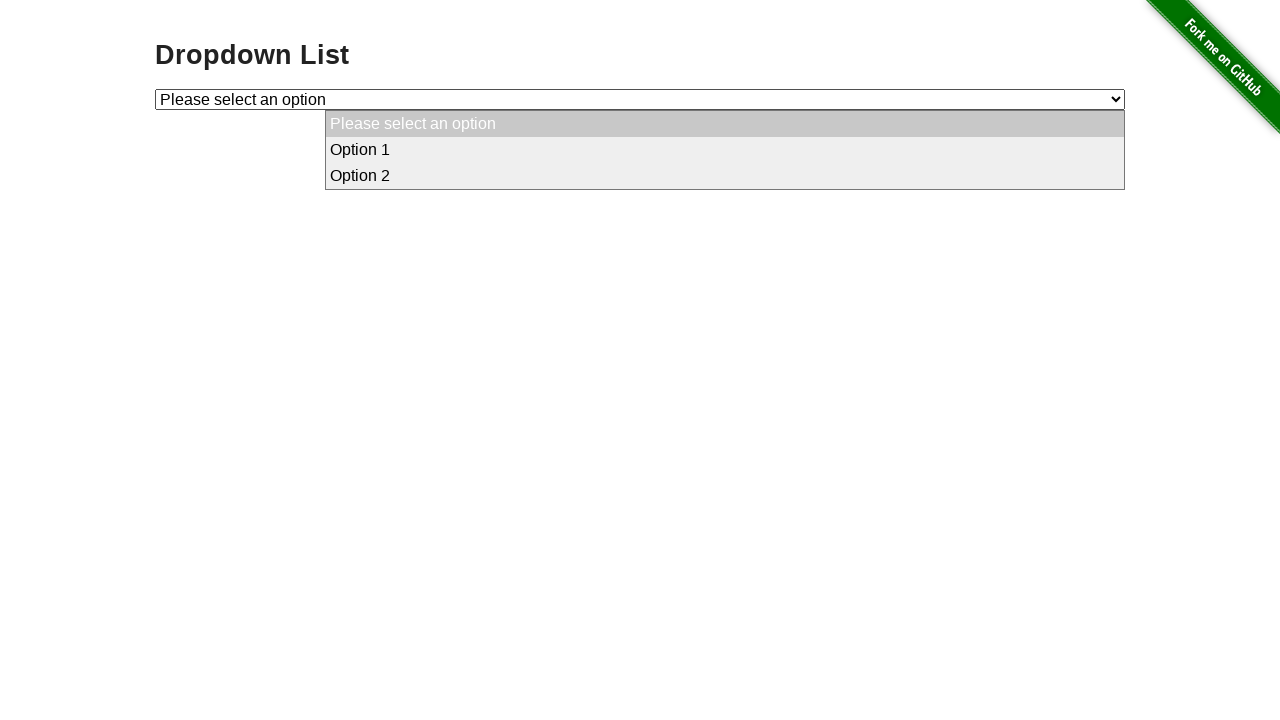

Selected 'Option 1' from dropdown by label on #dropdown
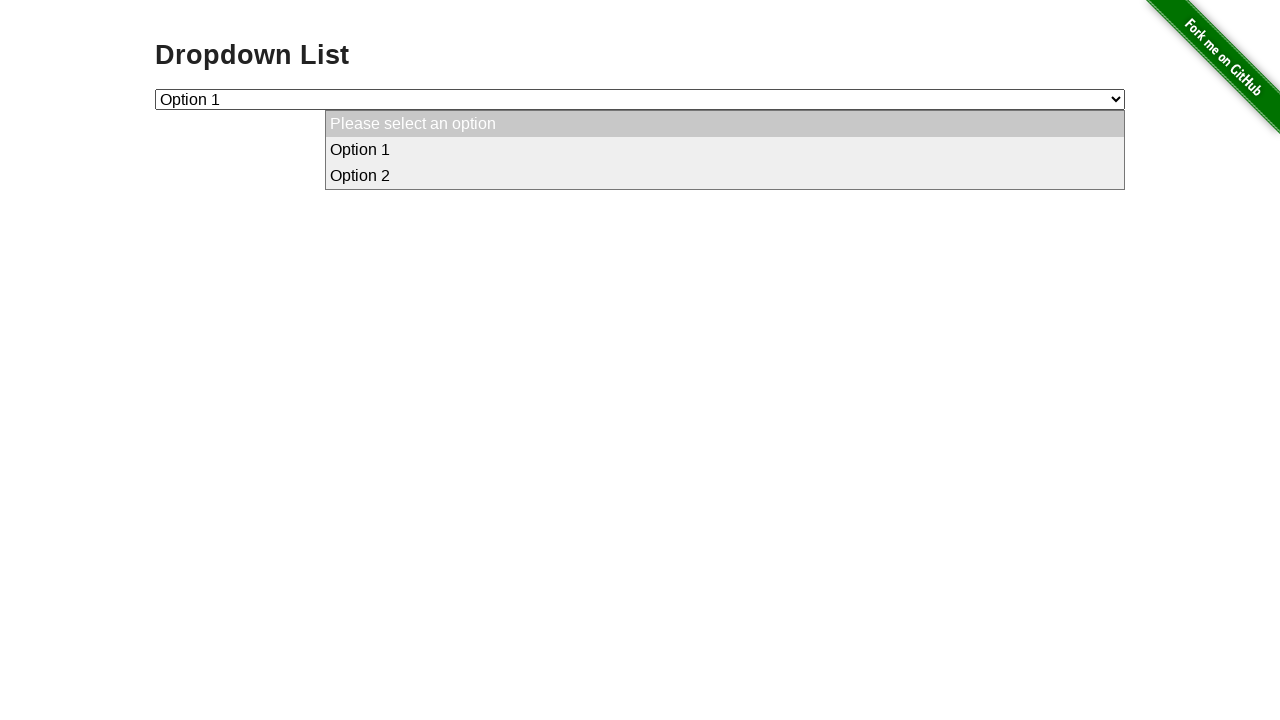

Verified that 'Option 1' was selected (value='1')
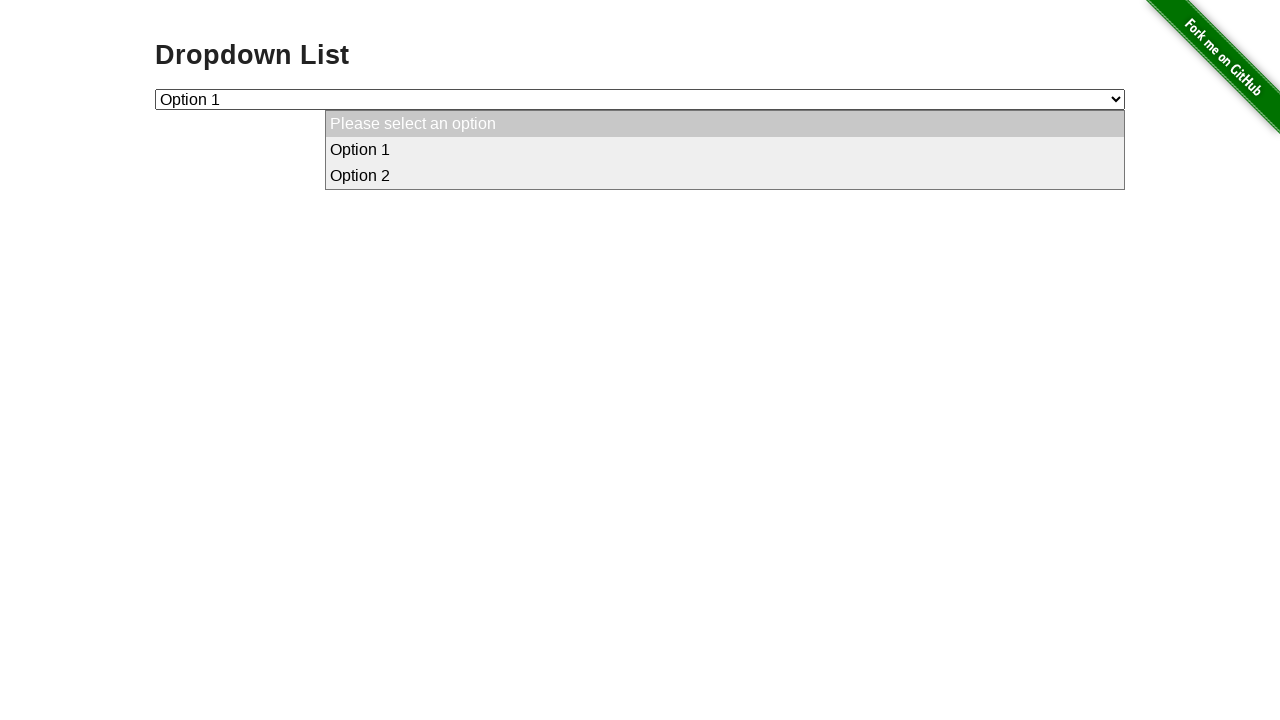

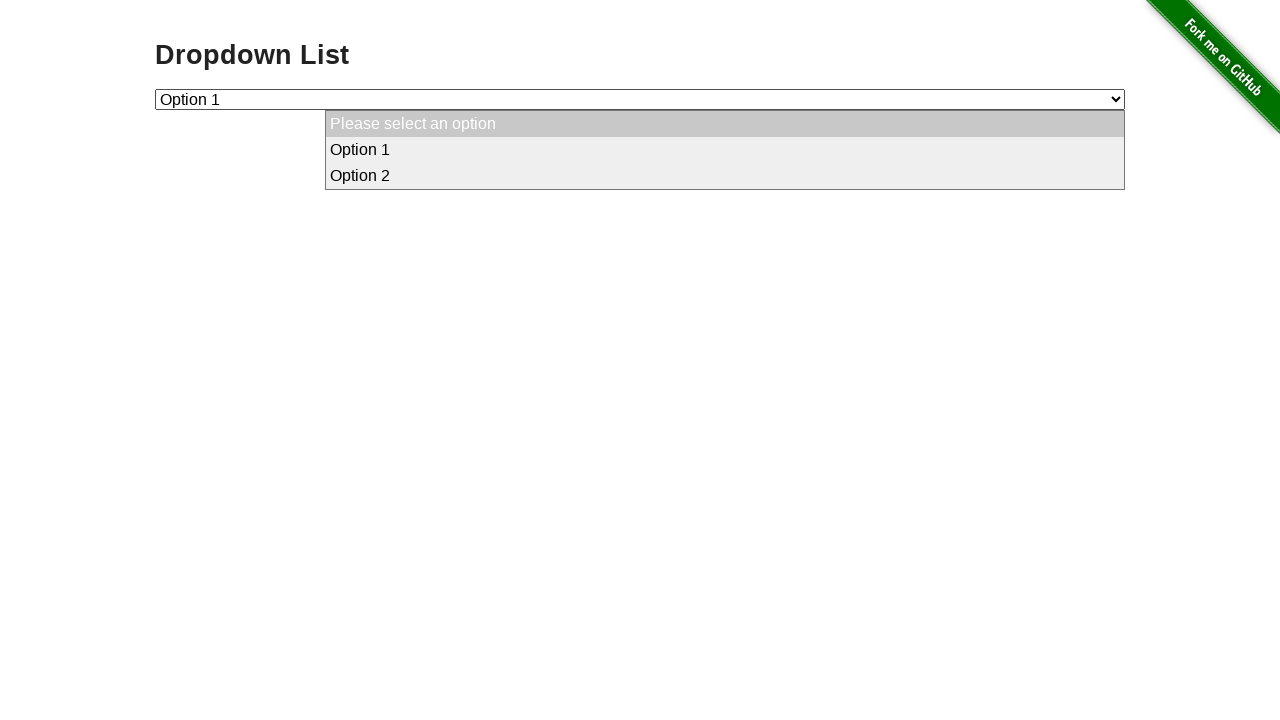